Tests mouse right-click (context click) action to open a context menu

Starting URL: https://swisnl.github.io/jQuery-contextMenu/demo.html

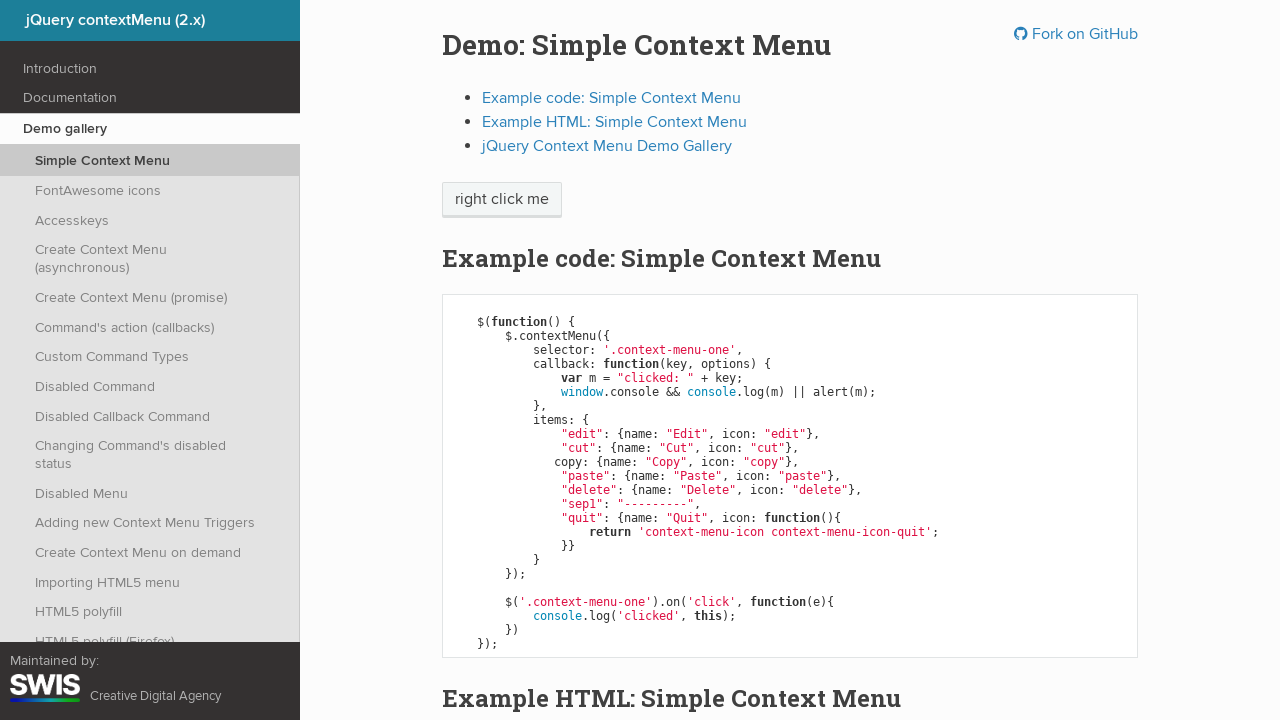

Performed right-click (context click) on the target element to open context menu at (502, 200) on xpath=/html/body/div/section/div/div/div/p/span
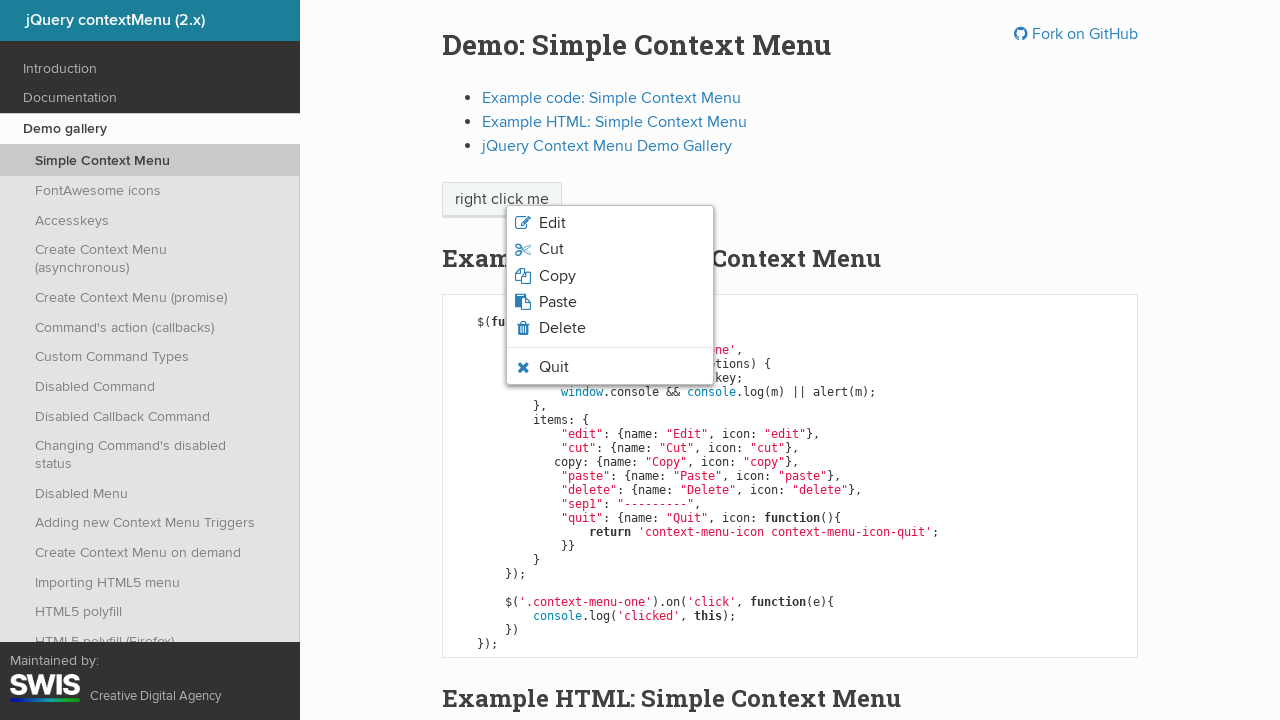

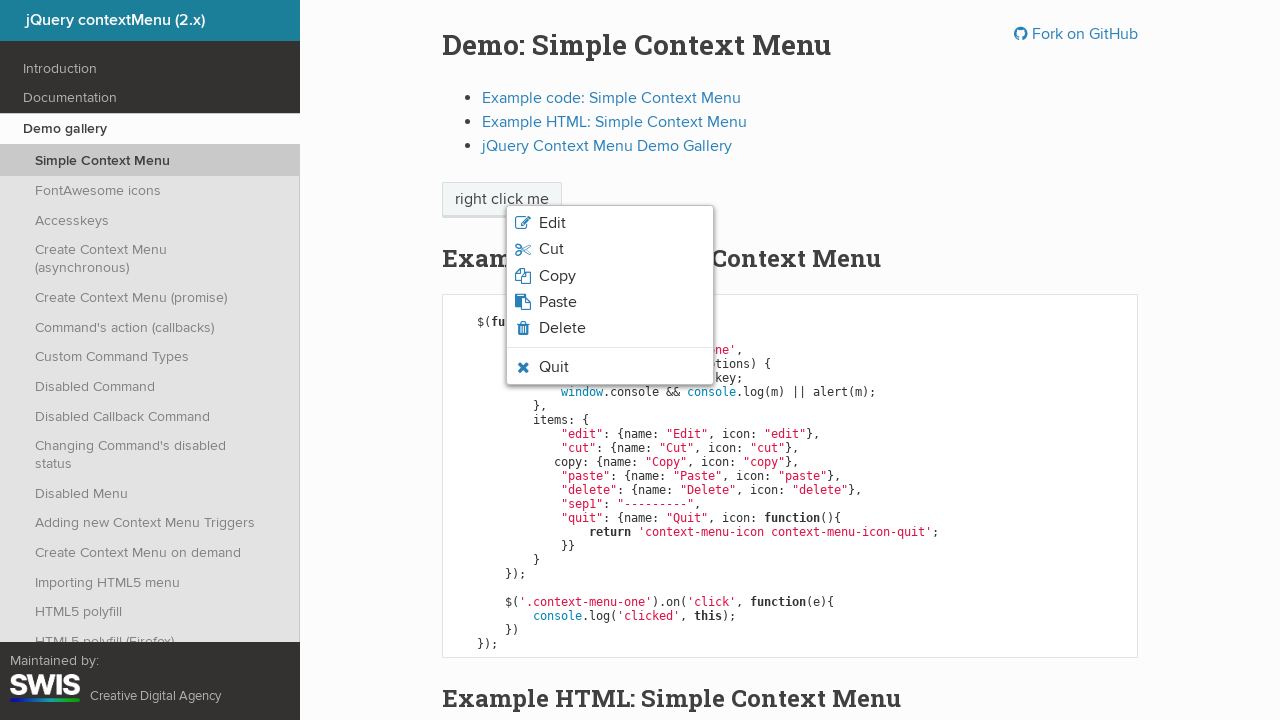